Navigates to the Webhallen website and waits for the page to load

Starting URL: https://www.webhallen.com

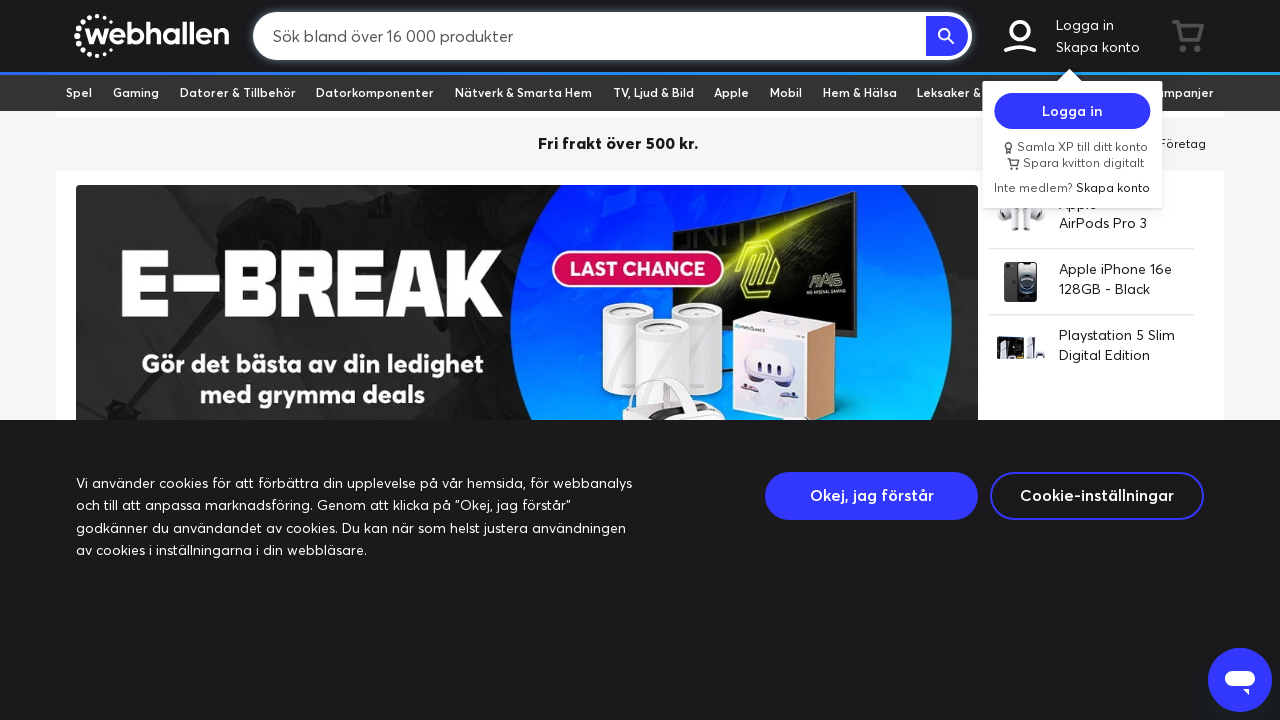

Navigated to Webhallen website
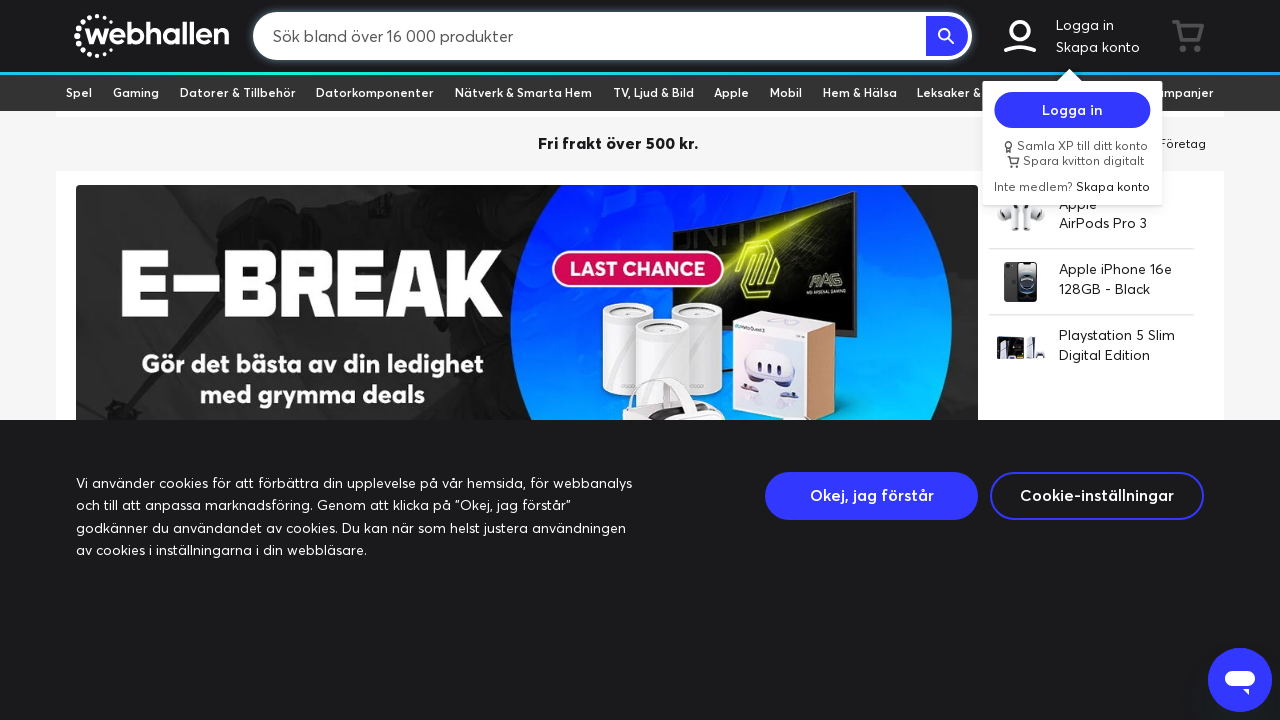

Page DOM content loaded
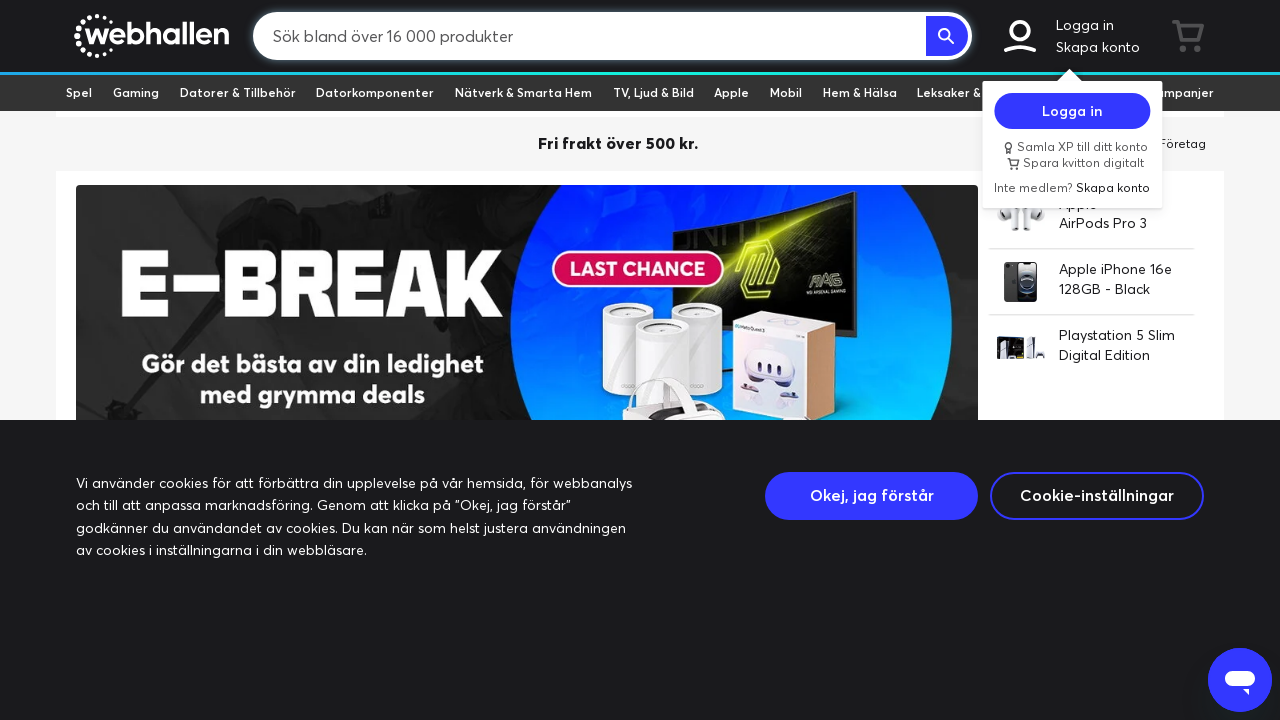

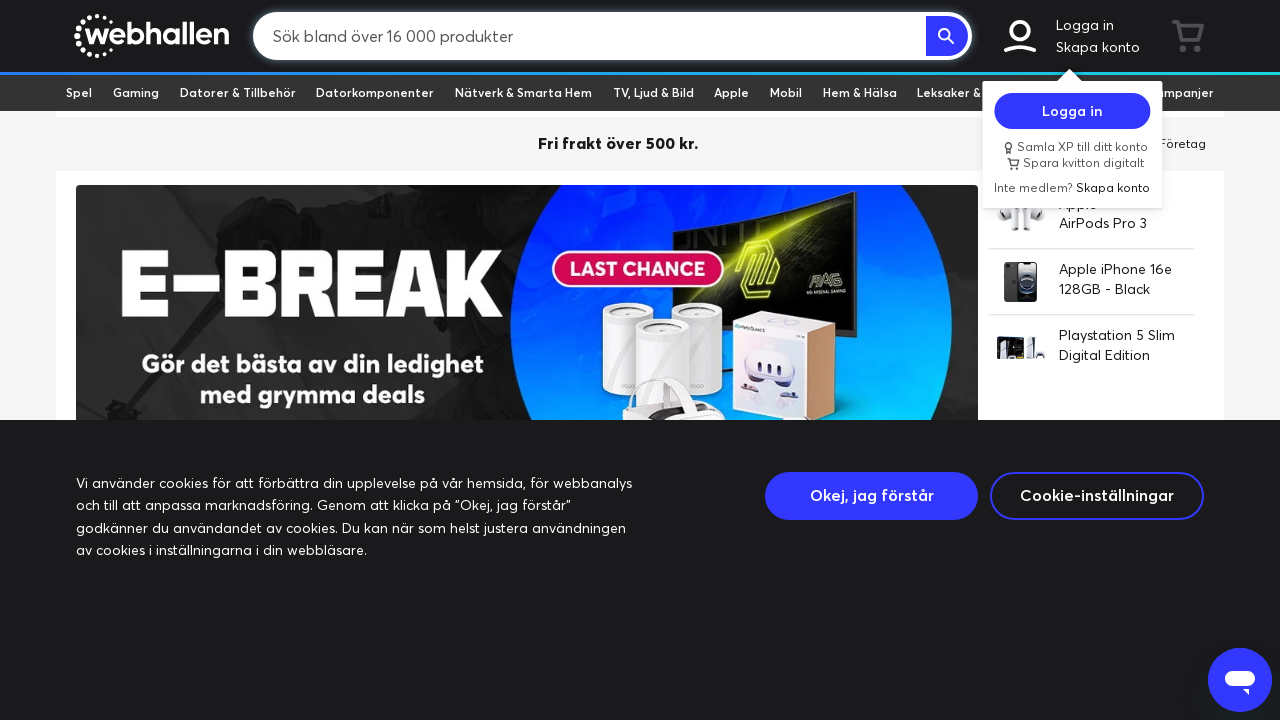